Tests context menu functionality by filling a search field and performing a right-click action

Starting URL: https://omayo.blogspot.com/

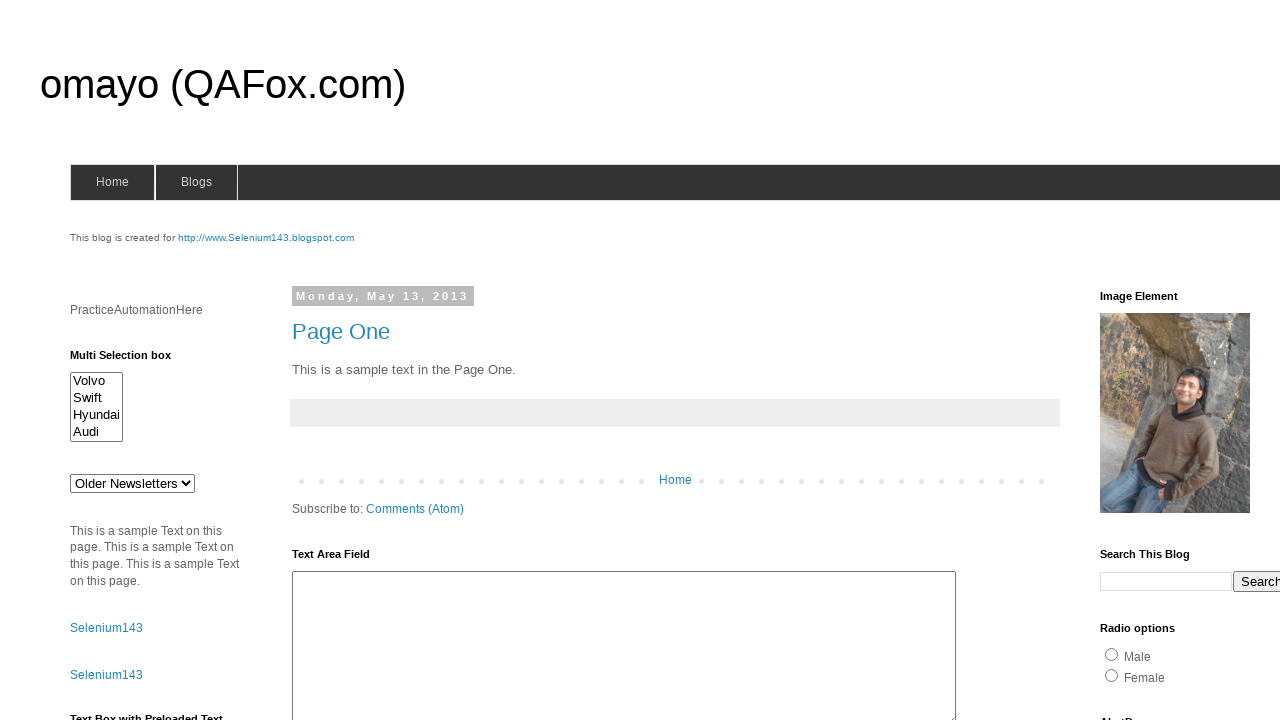

Filled search field with 'Dipali' on input[name='q']
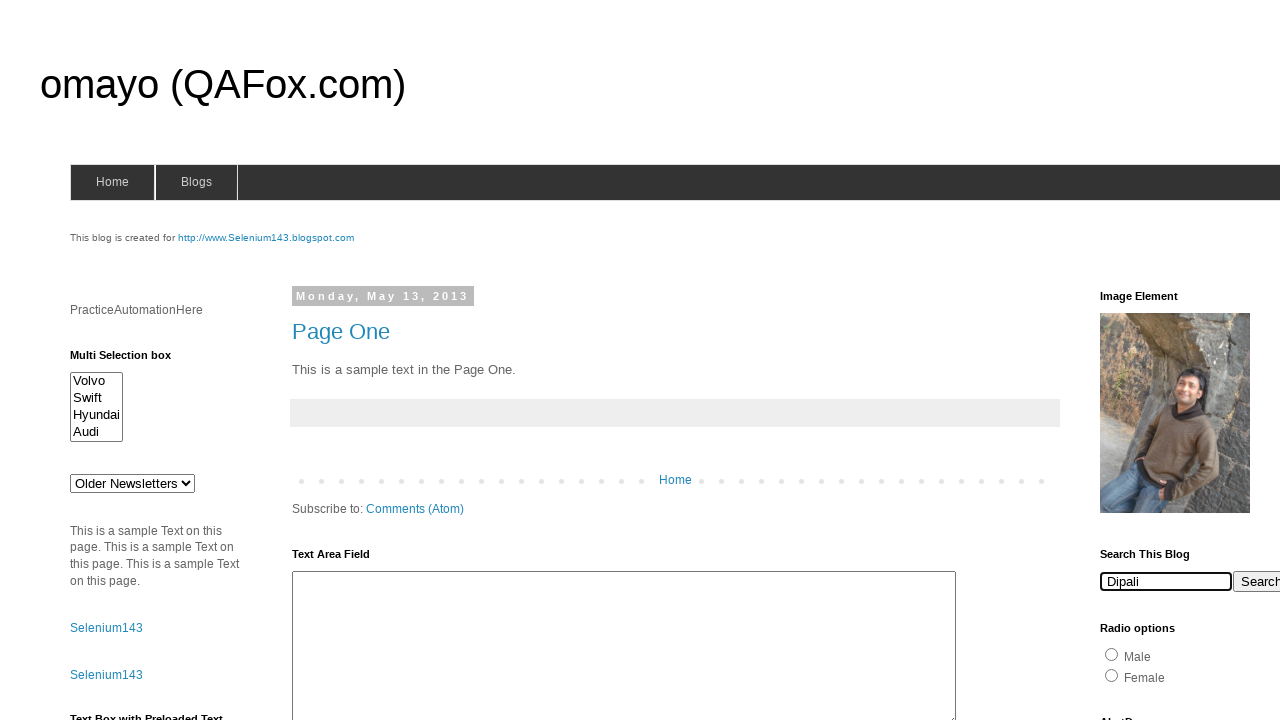

Performed right-click (context menu) on page body at (640, 360) on body
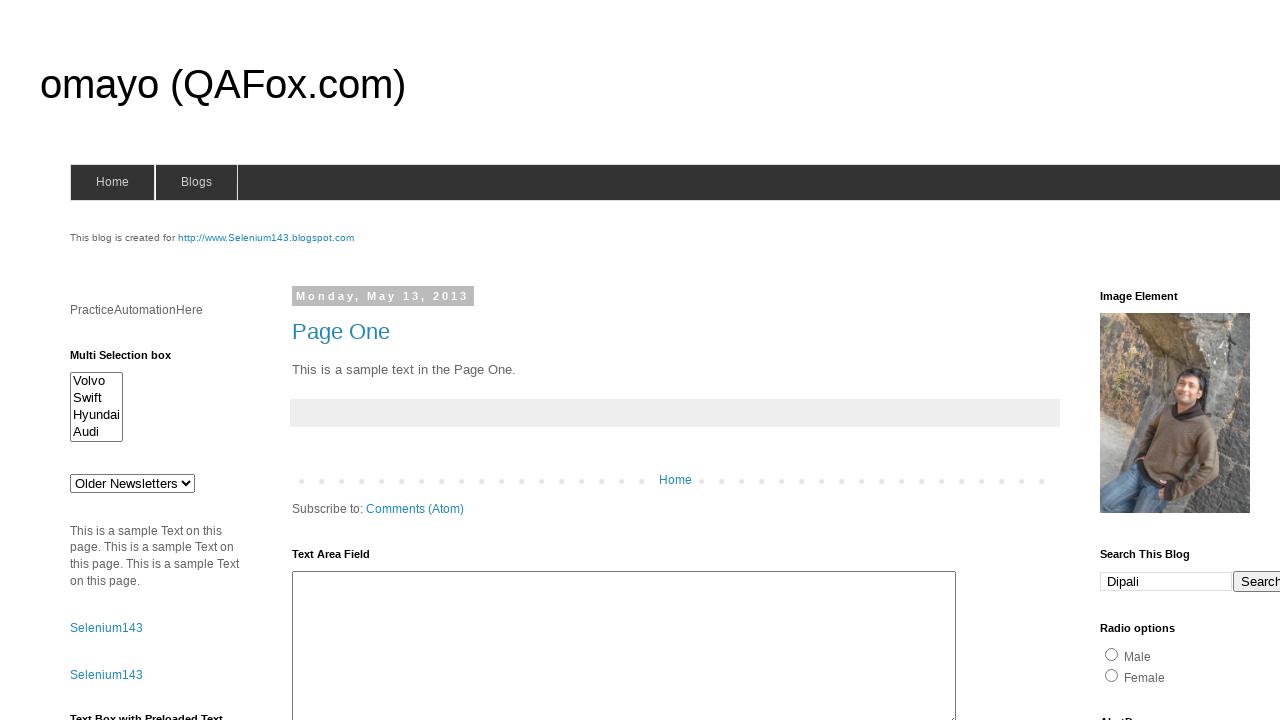

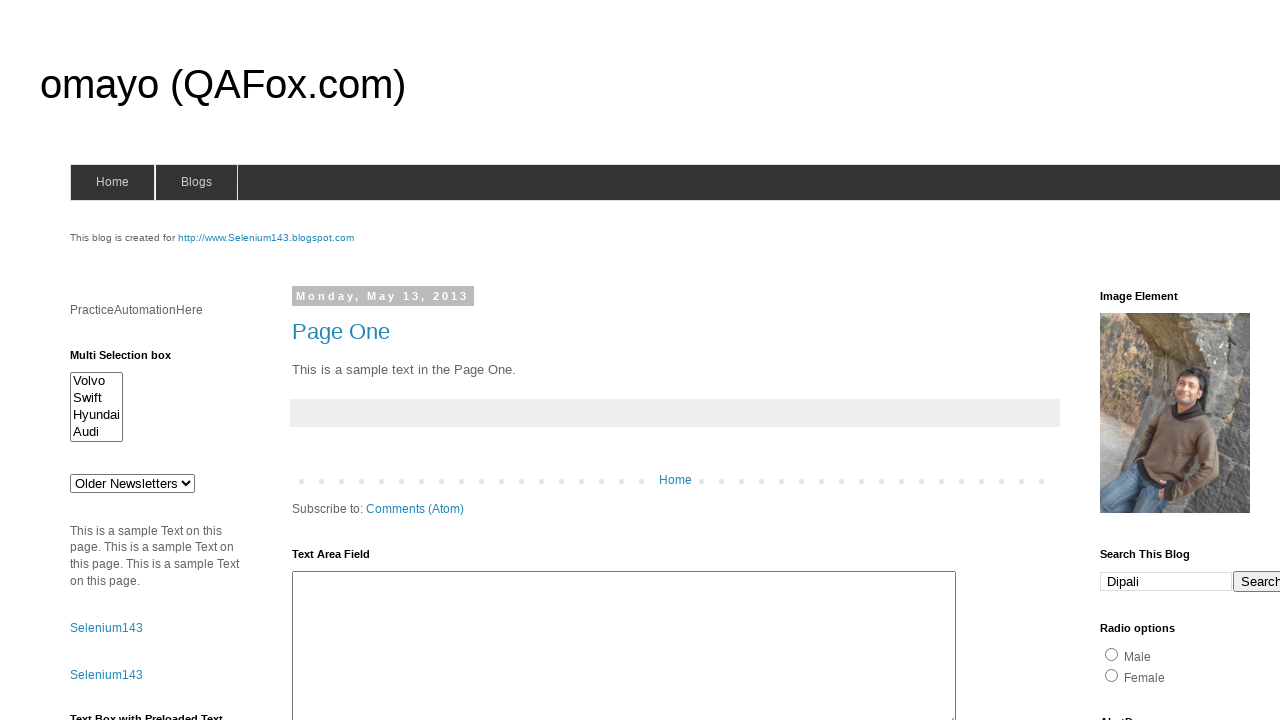